Tests API mocking functionality by intercepting network requests to the backend and responding with mock data, then verifies the frontend displays the mocked response.

Starting URL: https://demo-frontend-reactjs.vercel.app/

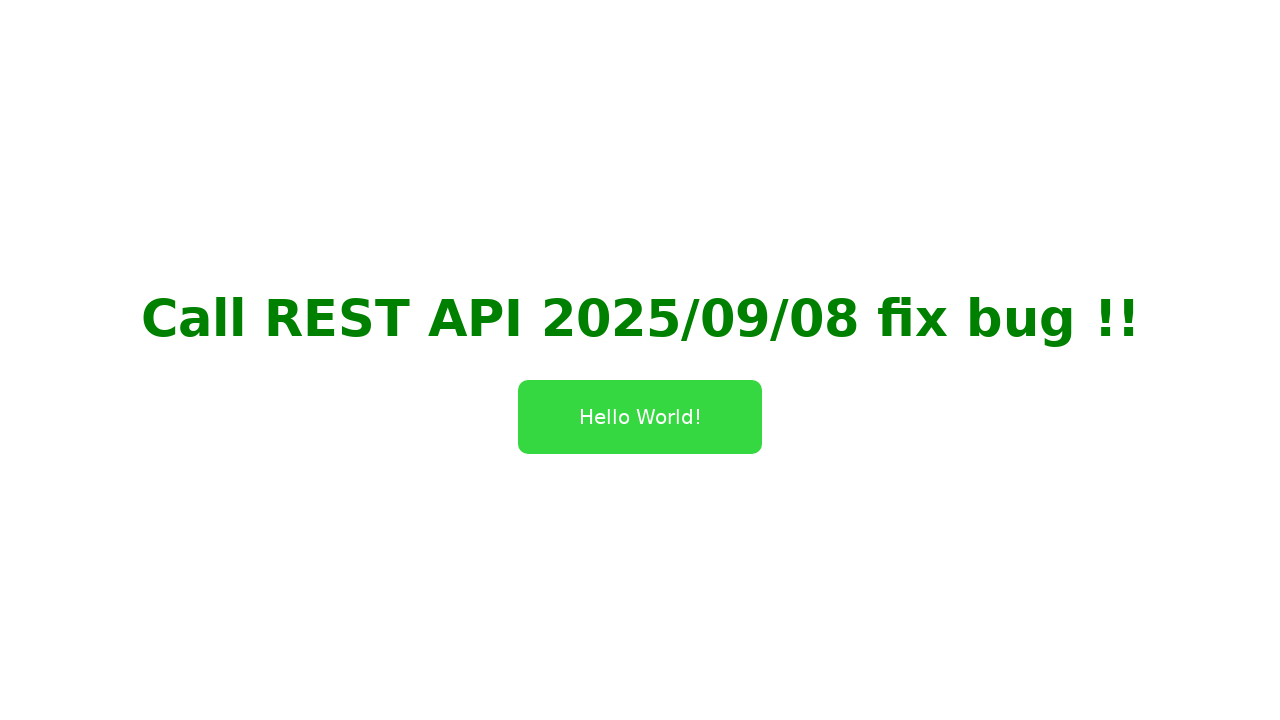

Set up route interception to mock backend API responses
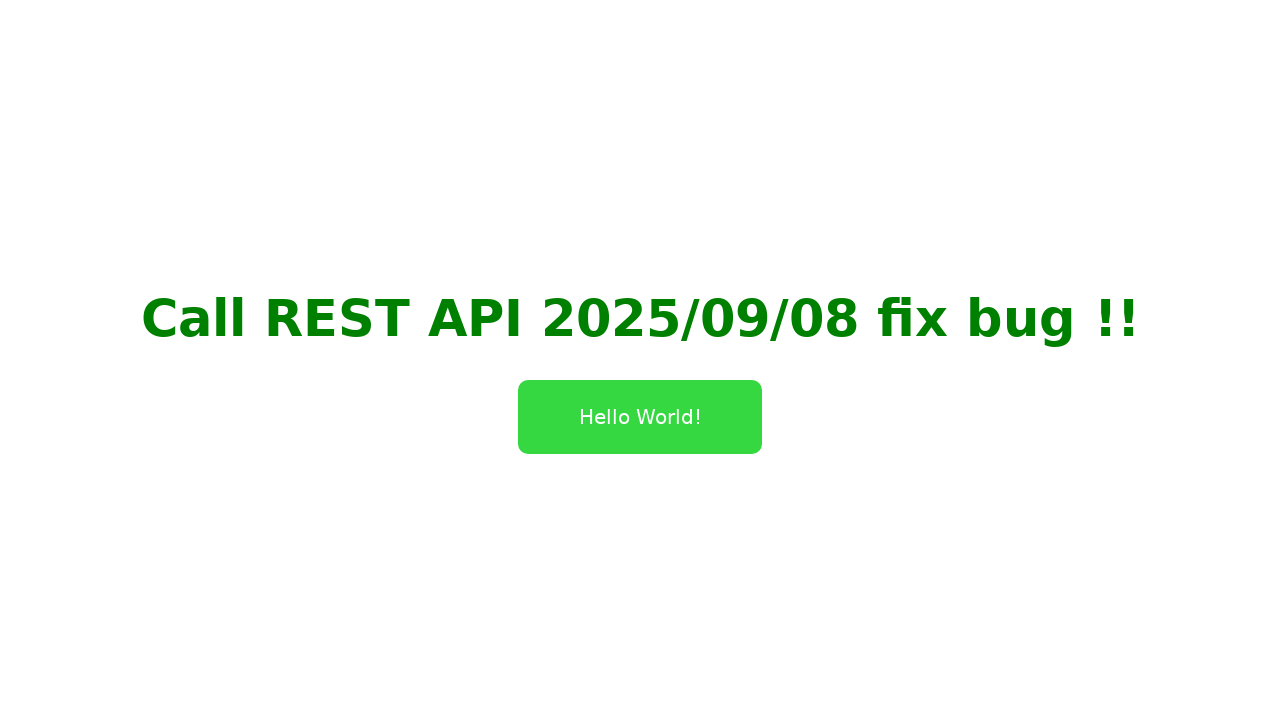

Reloaded the page to trigger mocked API call
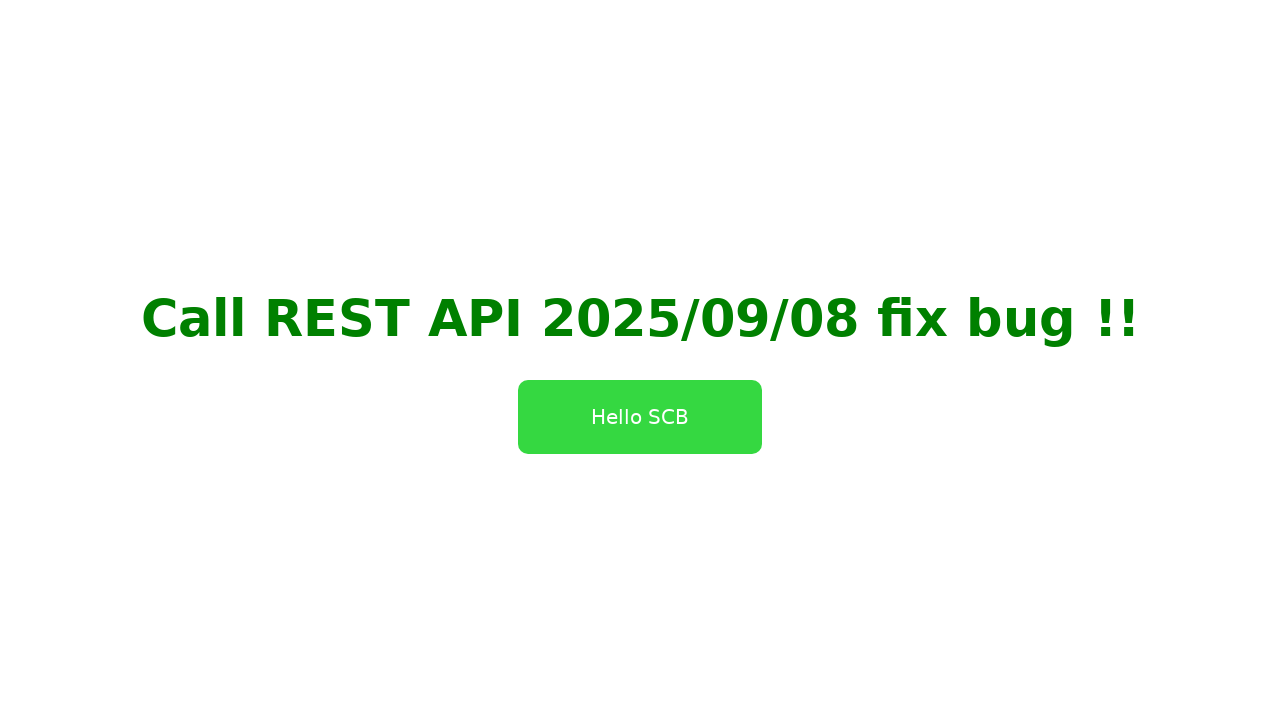

Waited for hello_text element to appear
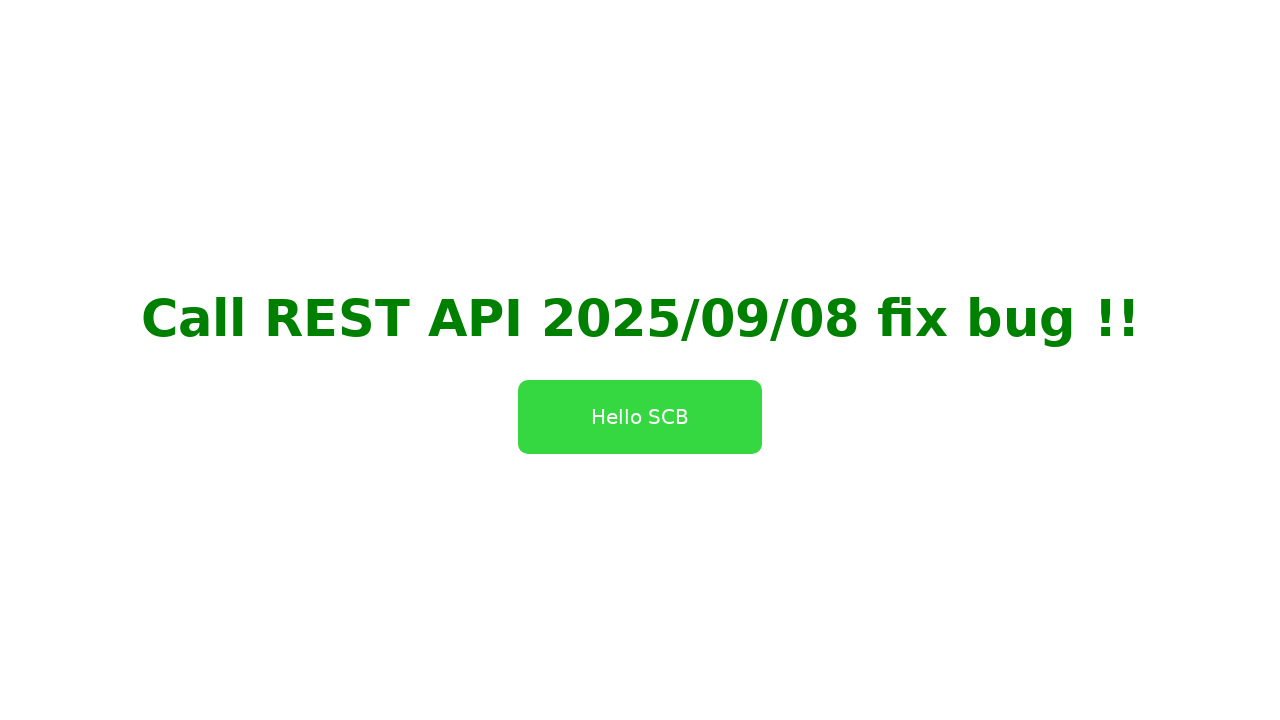

Retrieved text content from hello_text element
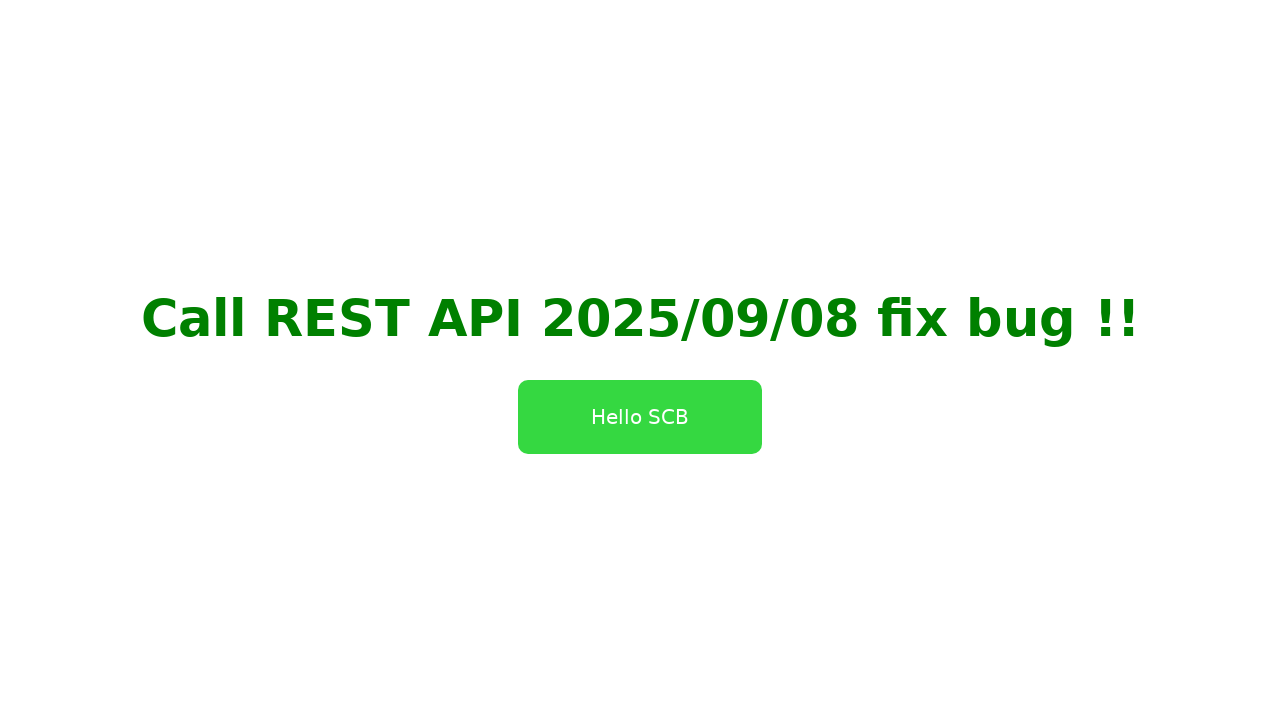

Verified mocked API response displays 'Hello SCB'
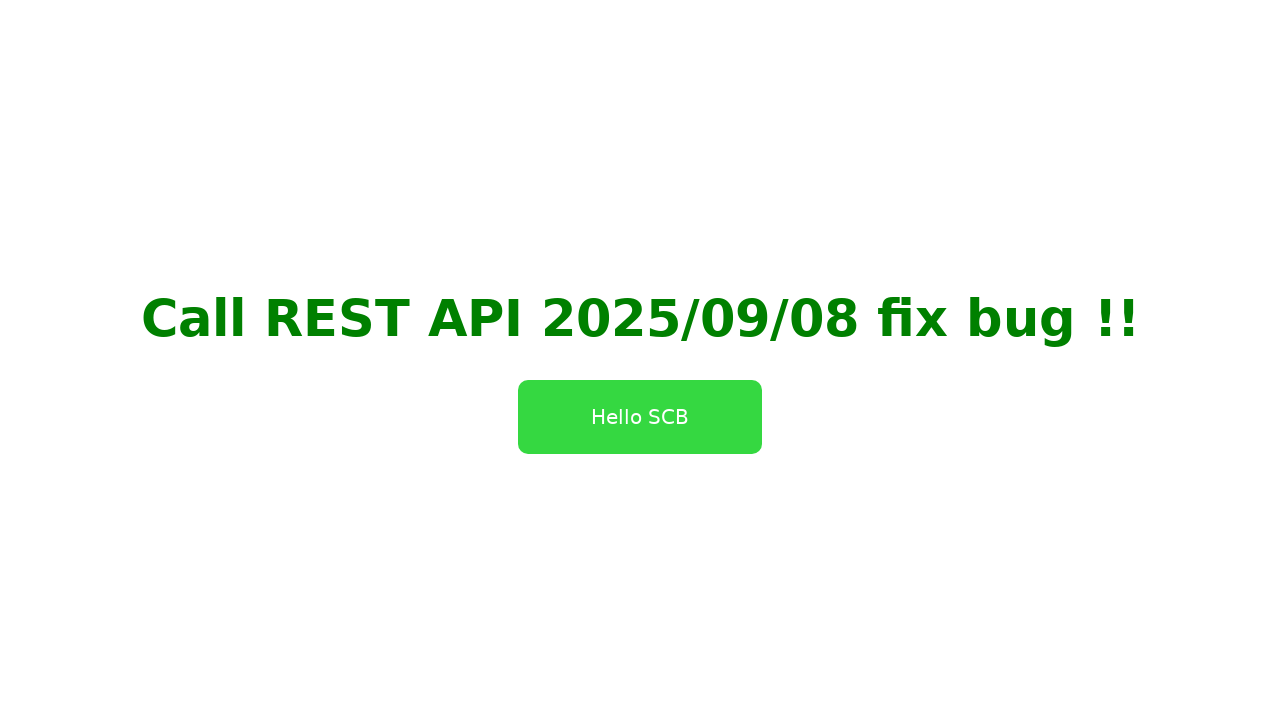

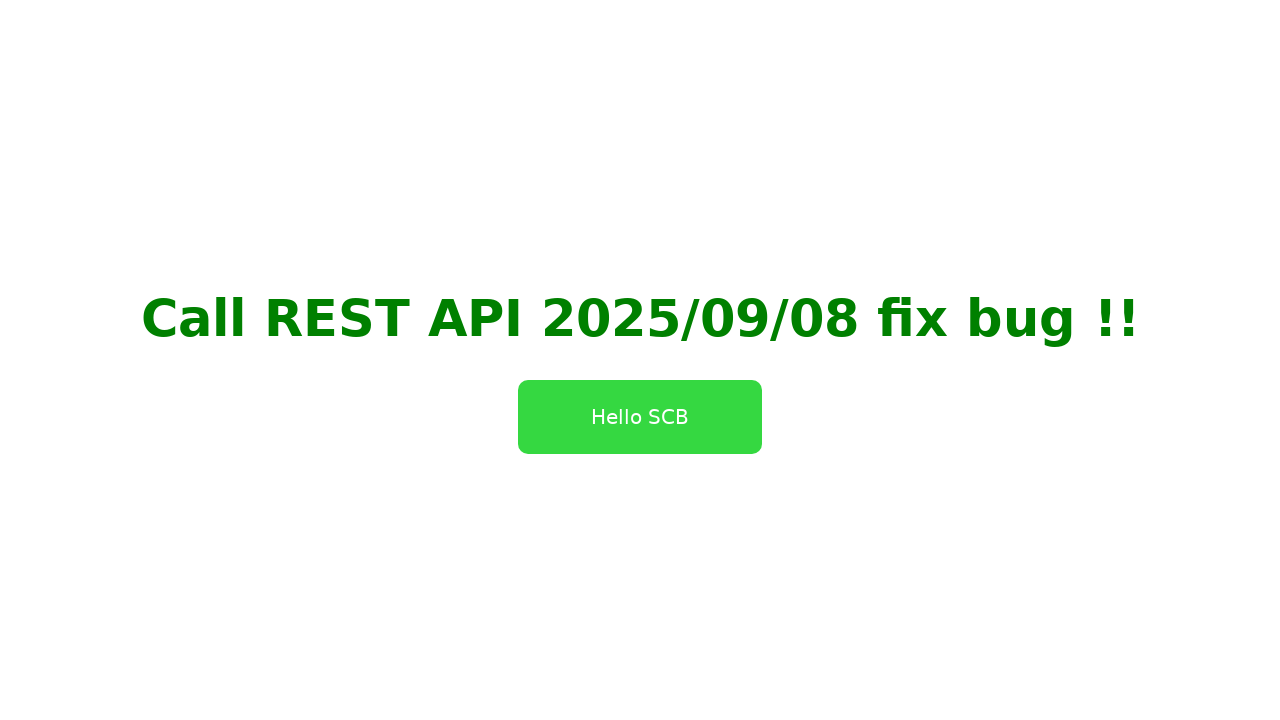